Tests iframe handling by switching to a frame, clicking a button inside it, reading its text, then switching back to the default content and getting the iframe dimensions

Starting URL: https://www.leafground.com/frame.xhtml

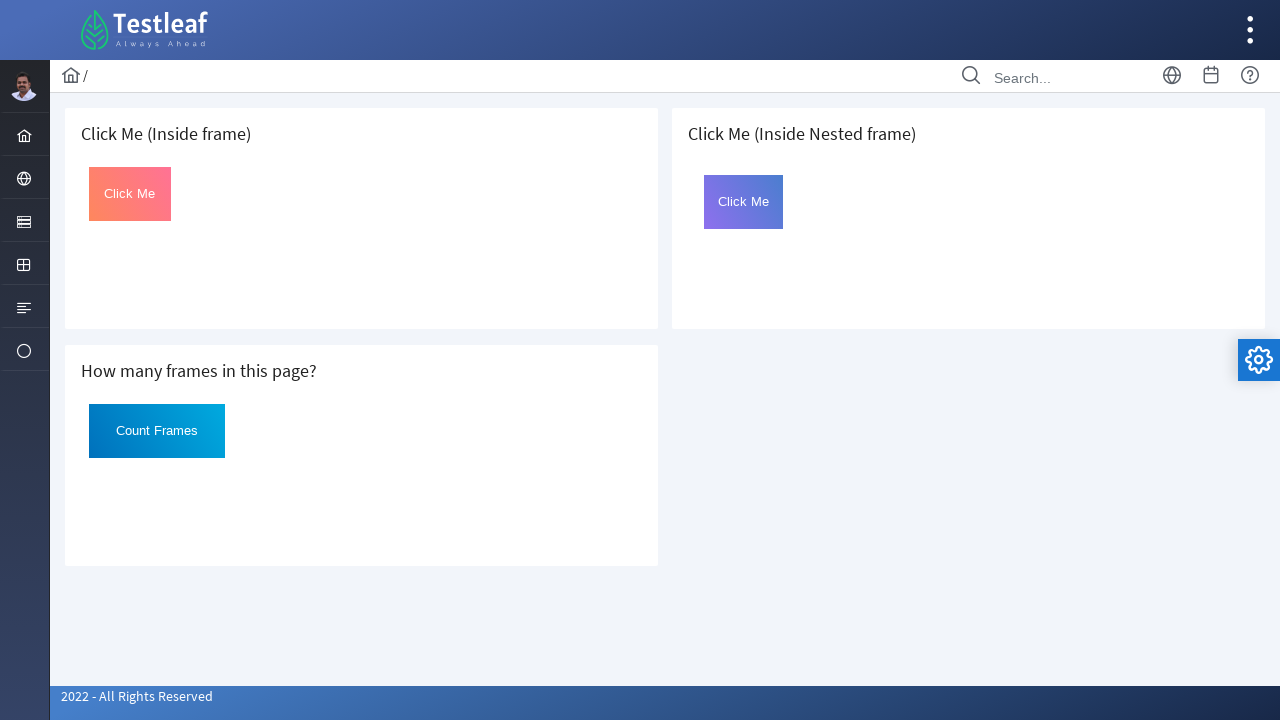

Located the first iframe on the page
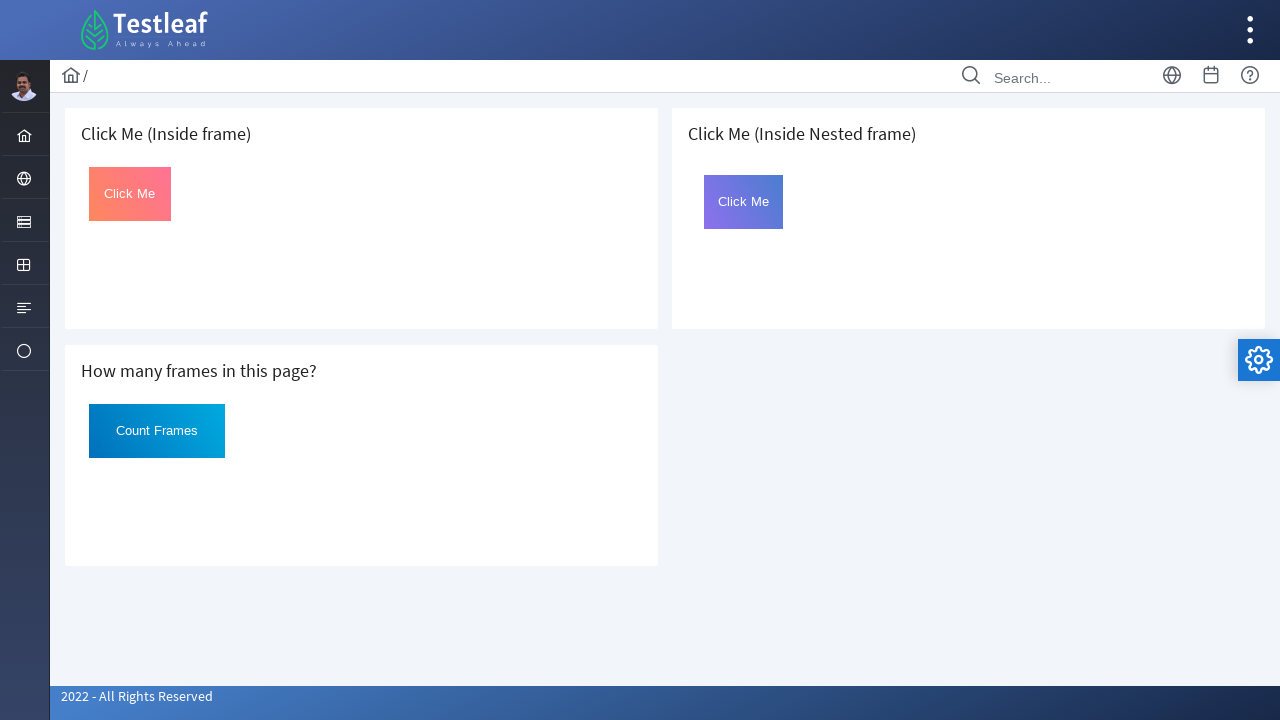

Clicked the button inside the iframe at (130, 194) on iframe >> nth=0 >> internal:control=enter-frame >> #Click
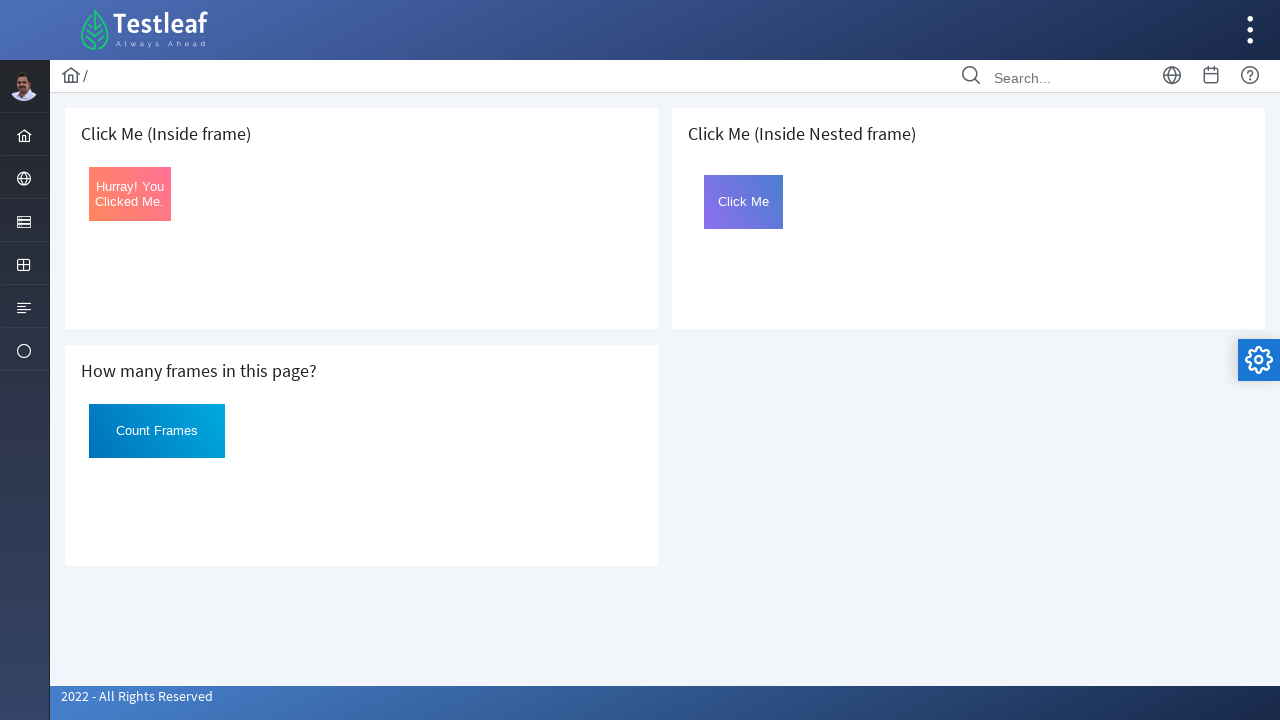

Retrieved button text after clicking: 'Hurray! You Clicked Me.'
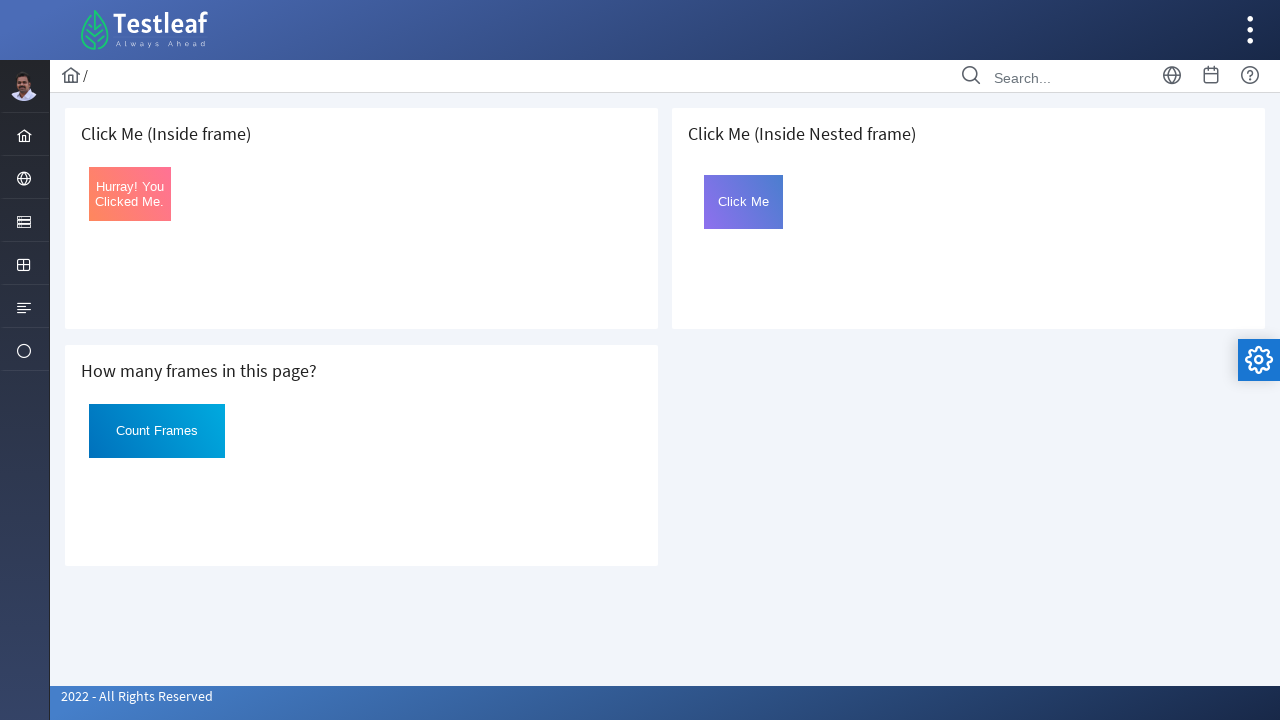

Located the iframe element to get its dimensions
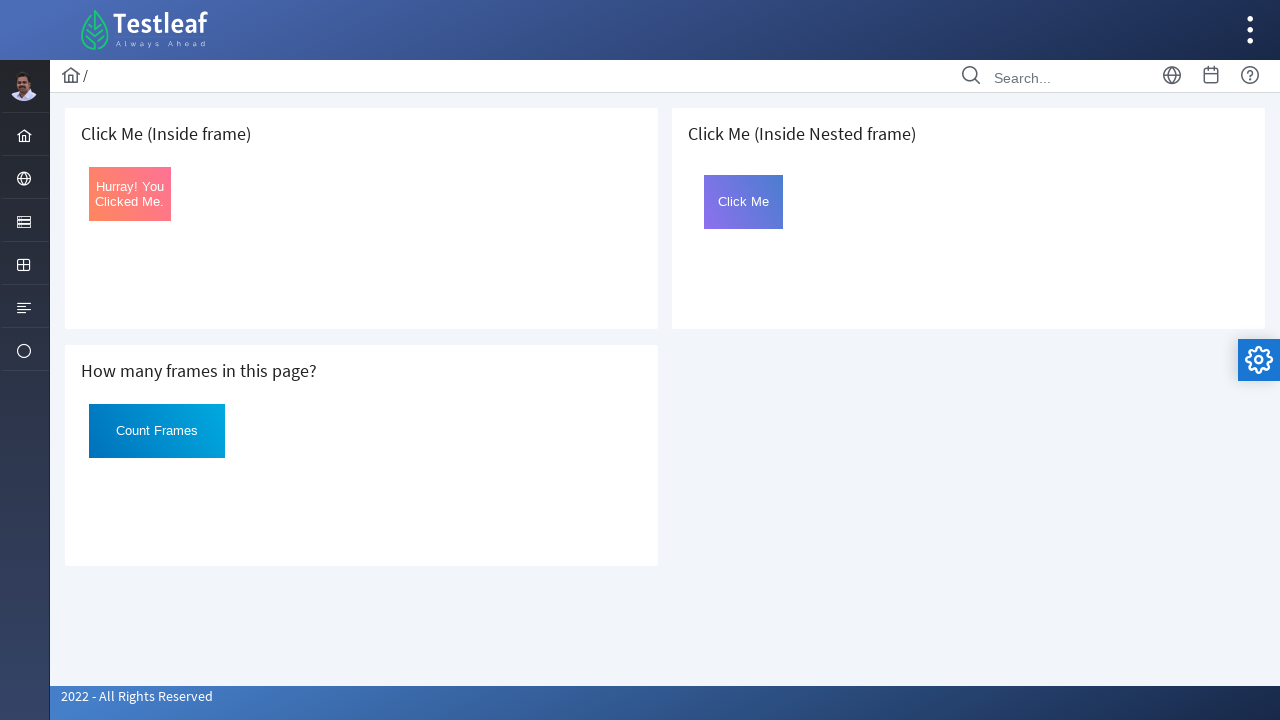

Retrieved bounding box of the iframe element
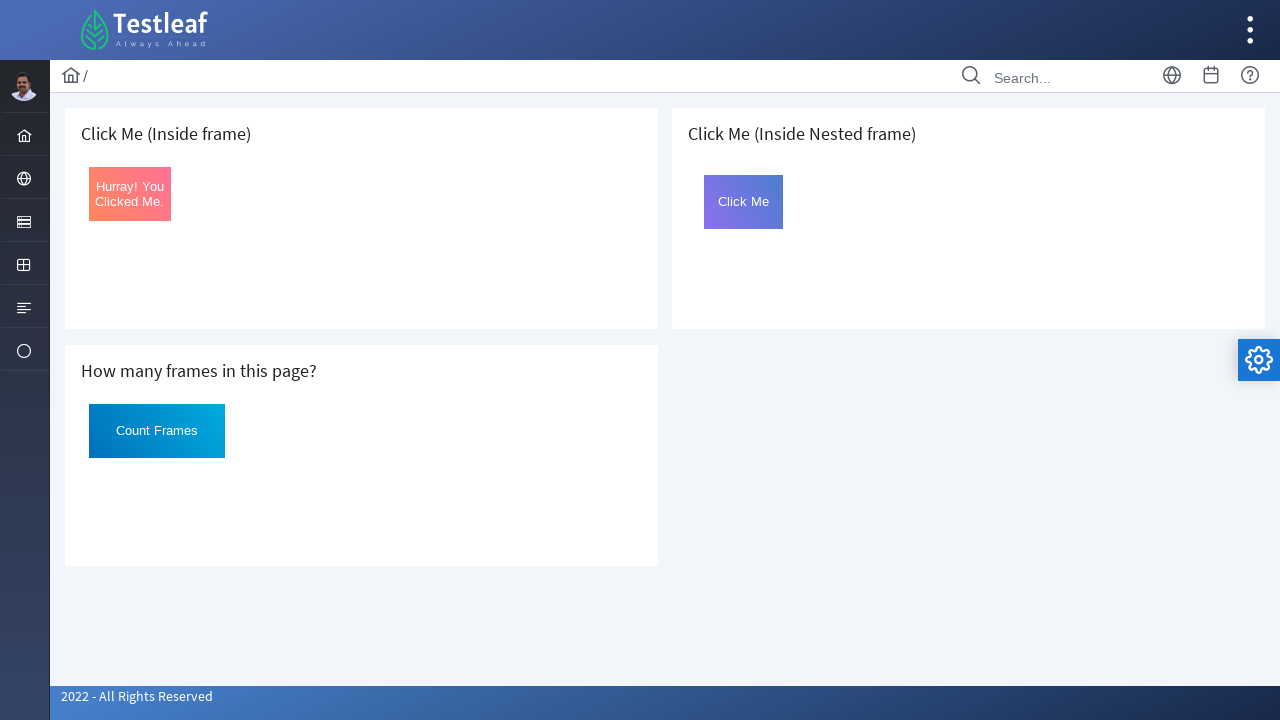

Iframe dimensions - Width: 561, Height: 150
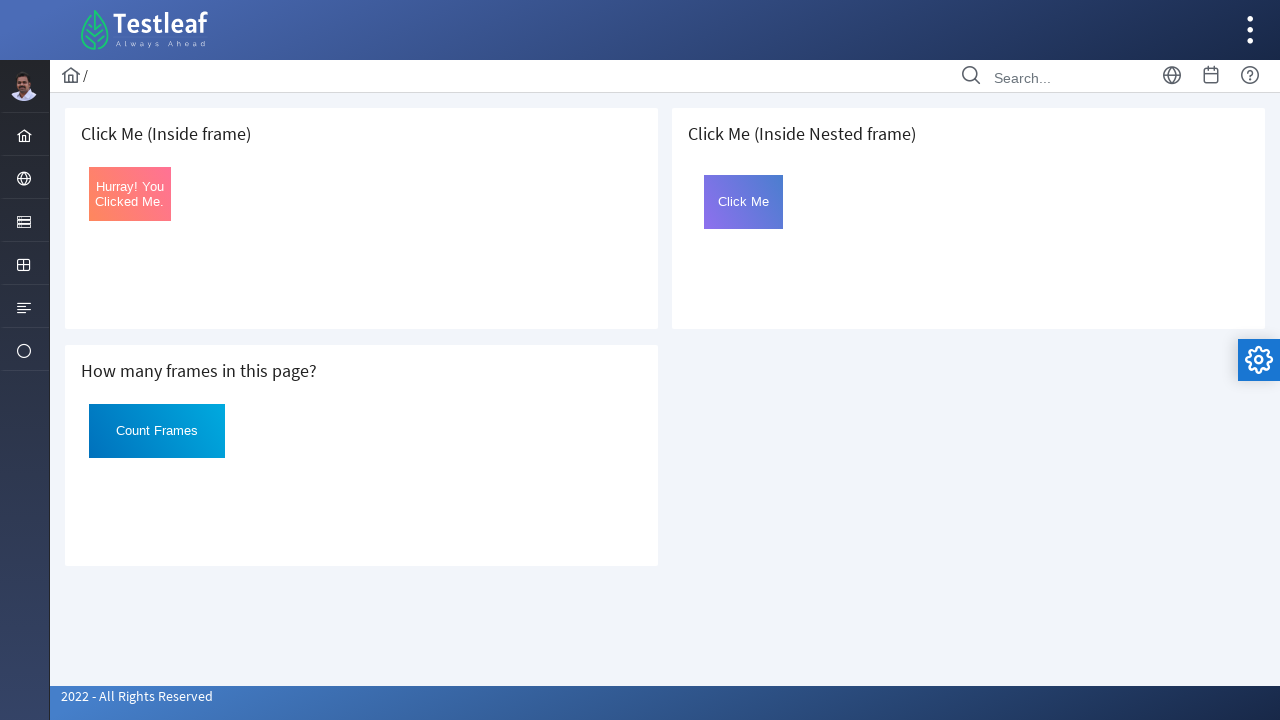

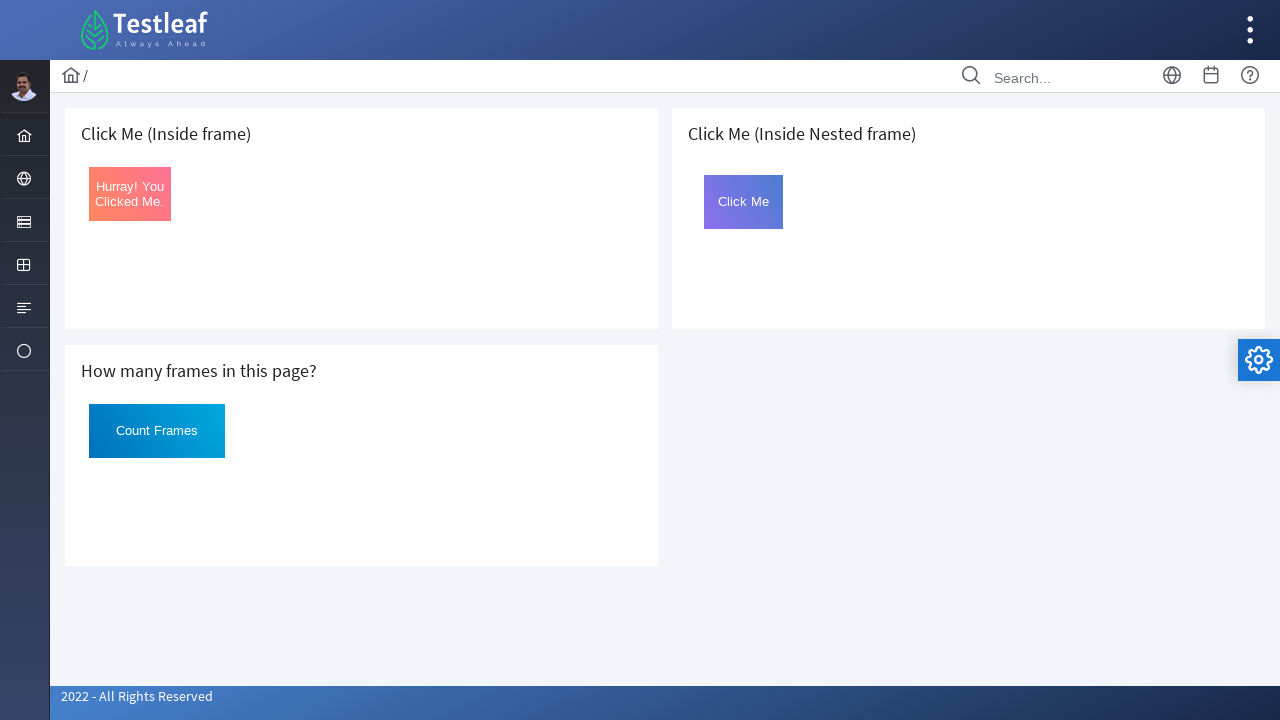